Navigates to Flipkart homepage and verifies the page loads by checking the page title

Starting URL: https://www.flipkart.com

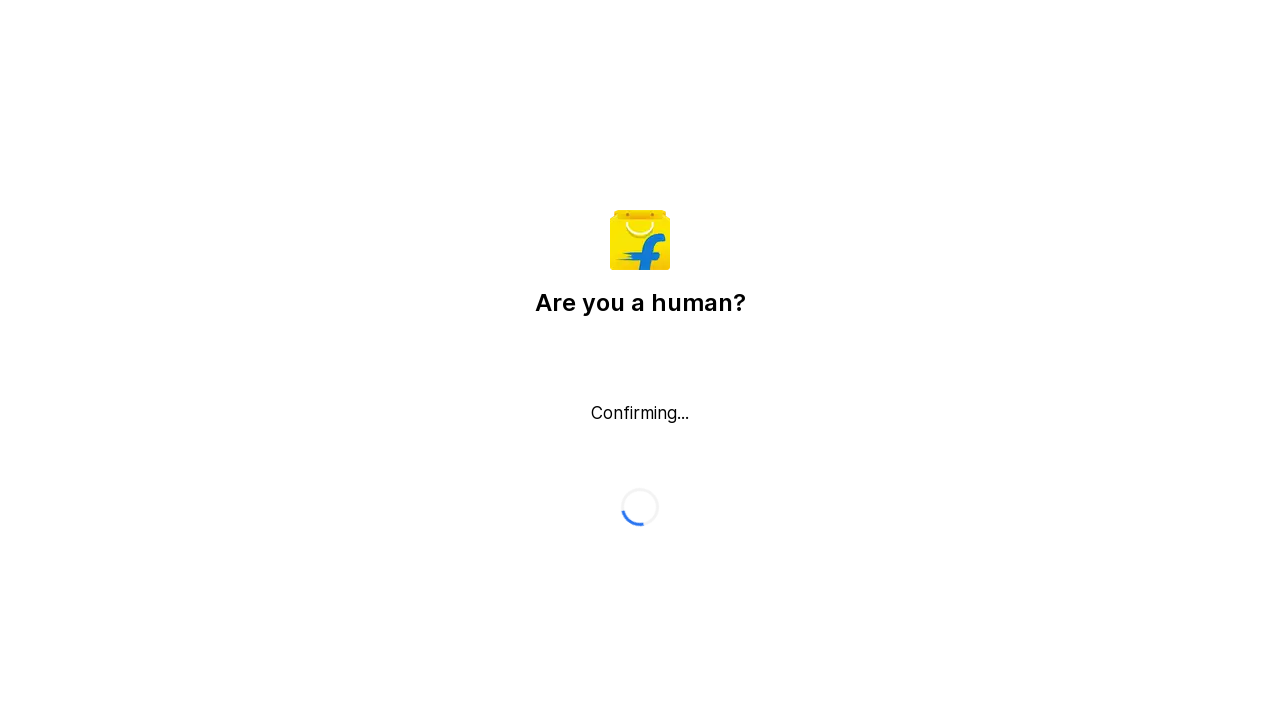

Waited for page to reach domcontentloaded state
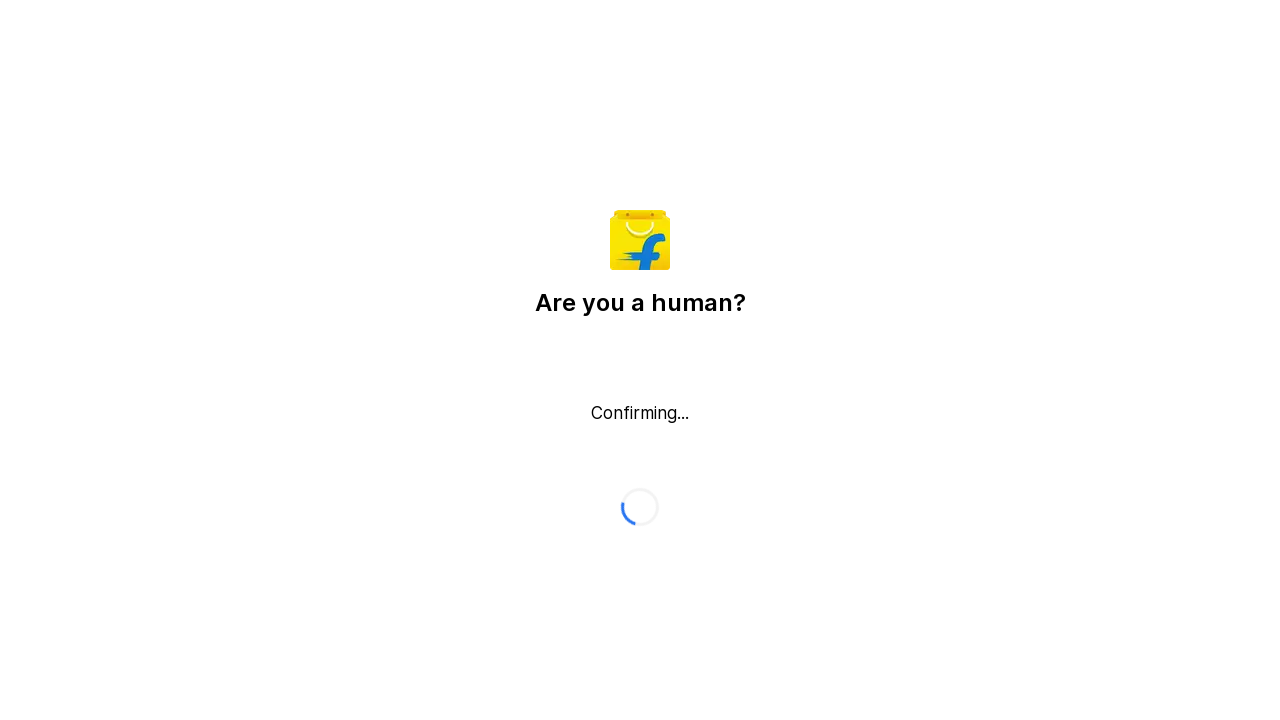

Retrieved page title
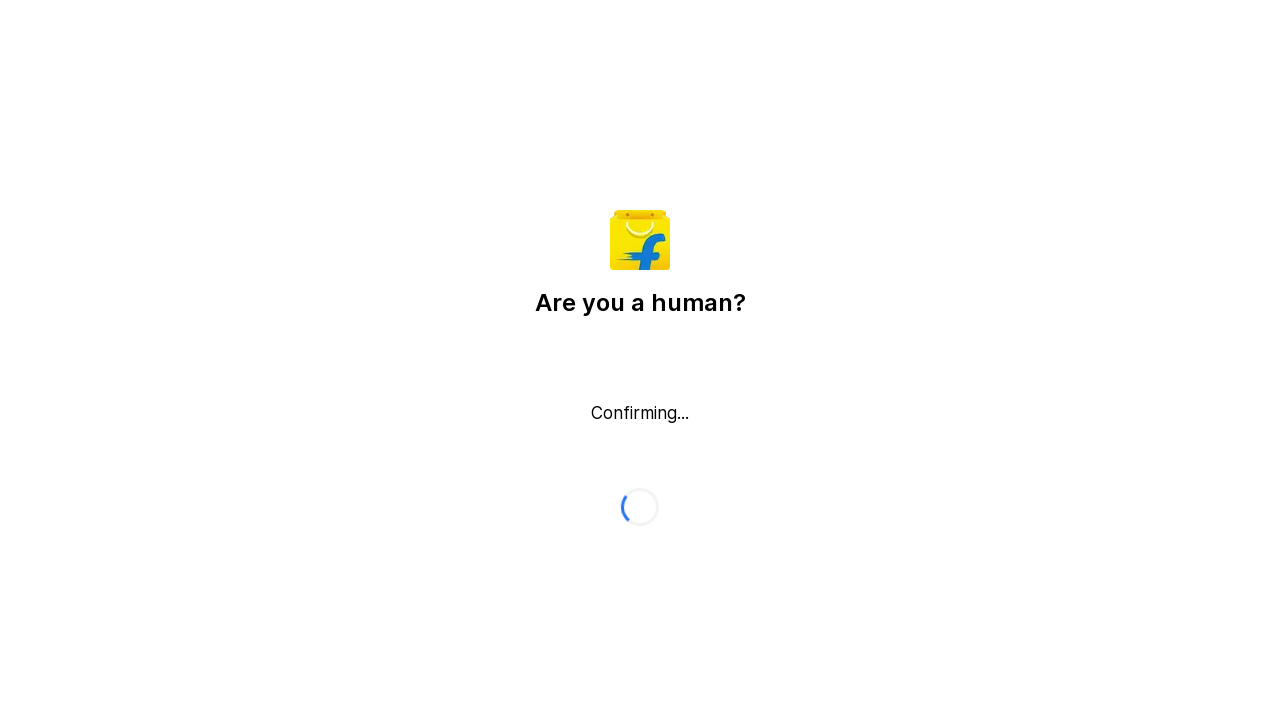

Verified page title is not empty
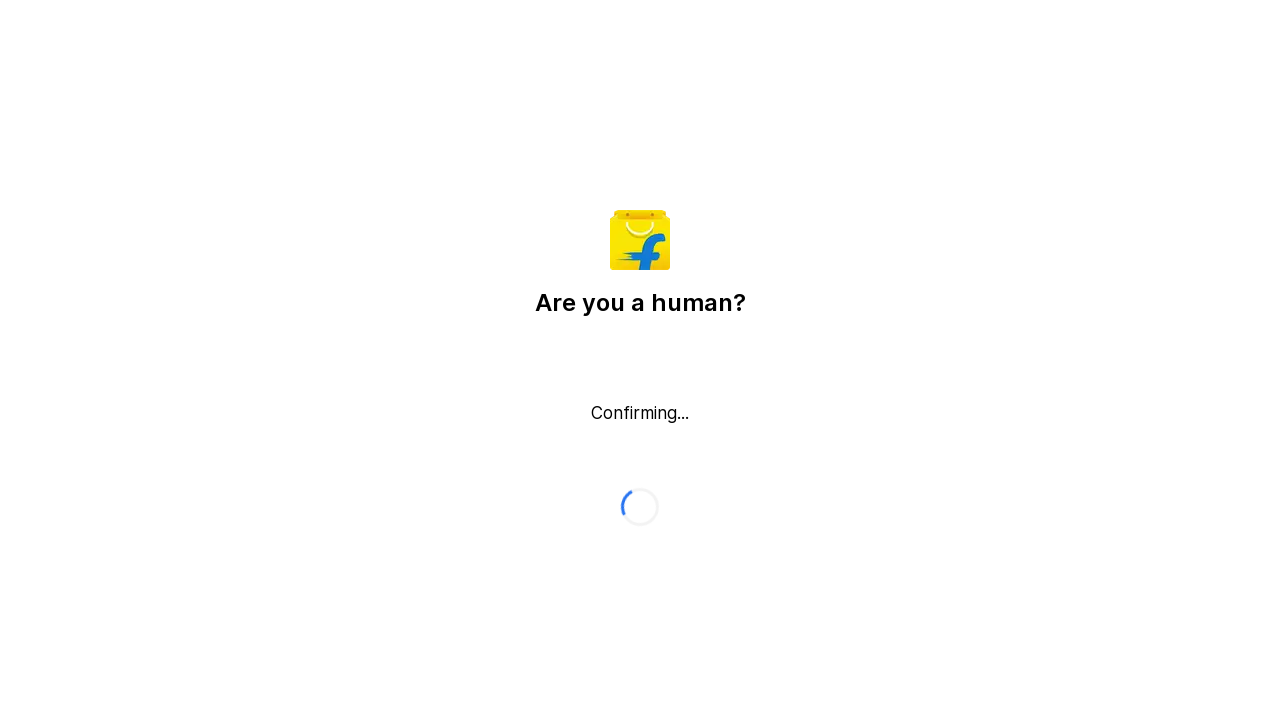

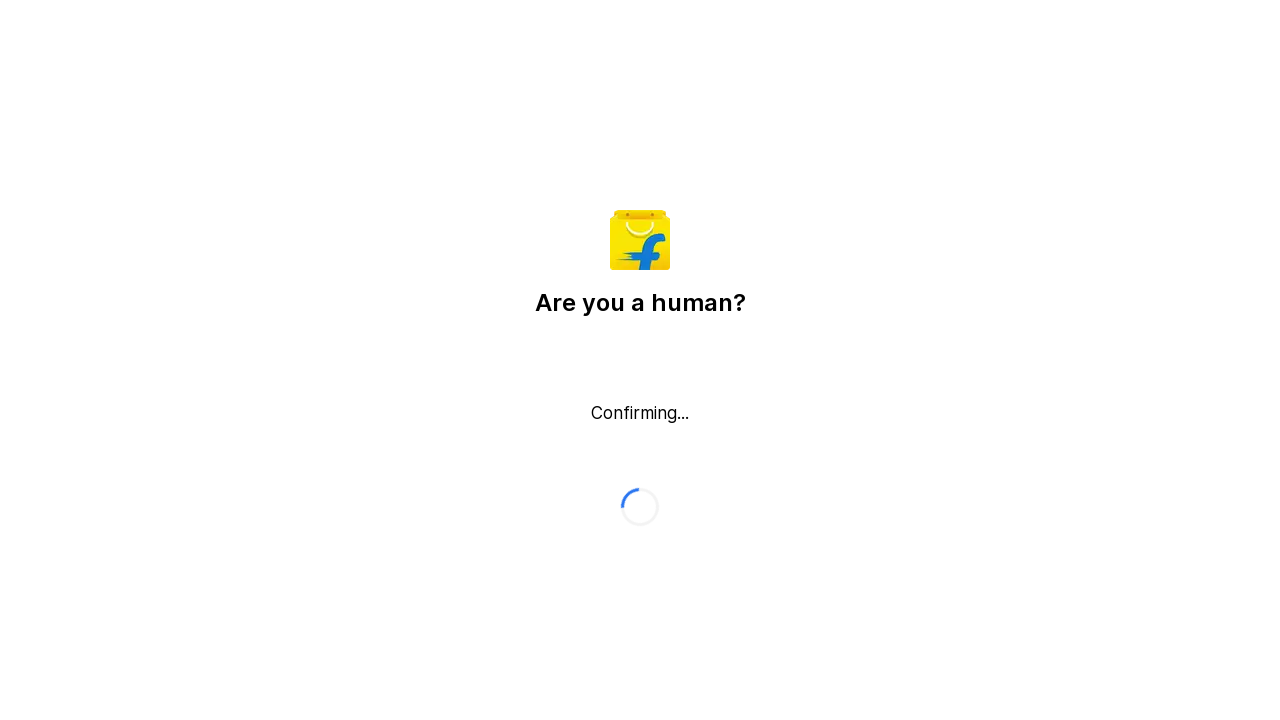